Navigates to jQuery UI website and scrolls down the page vertically by 400 pixels

Starting URL: http://jqueryui.com

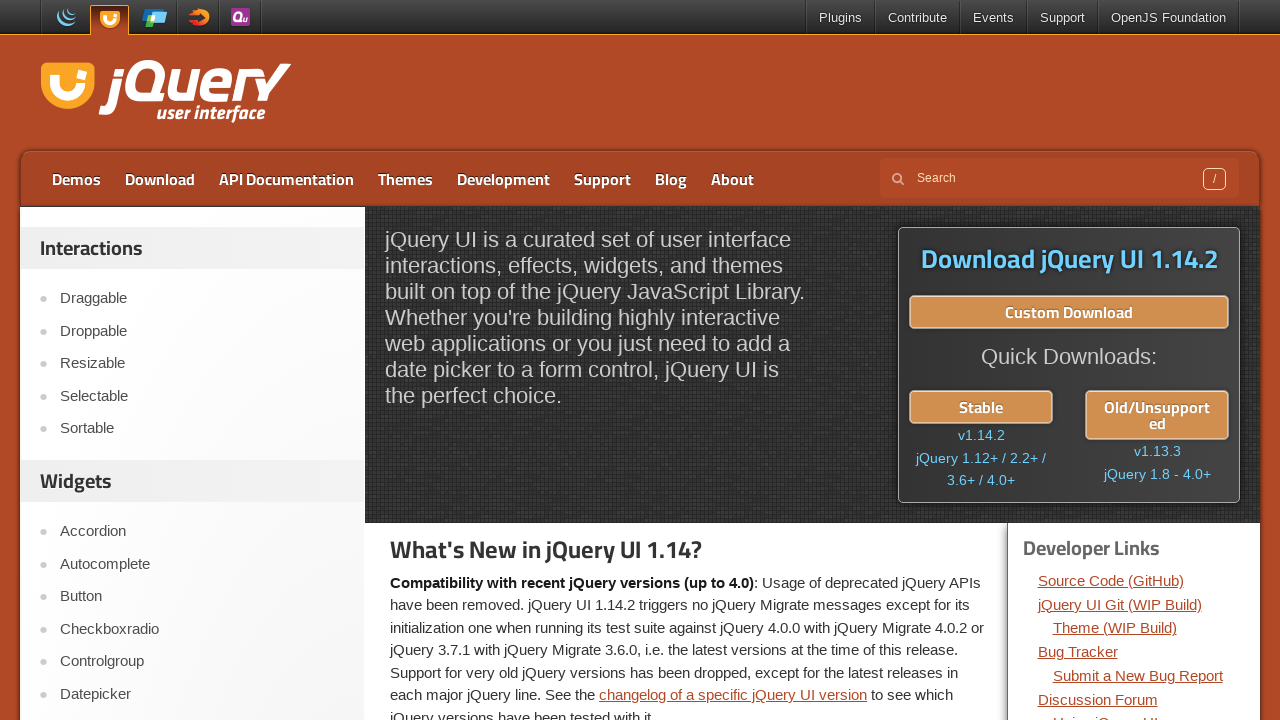

Navigated to jQuery UI website at http://jqueryui.com
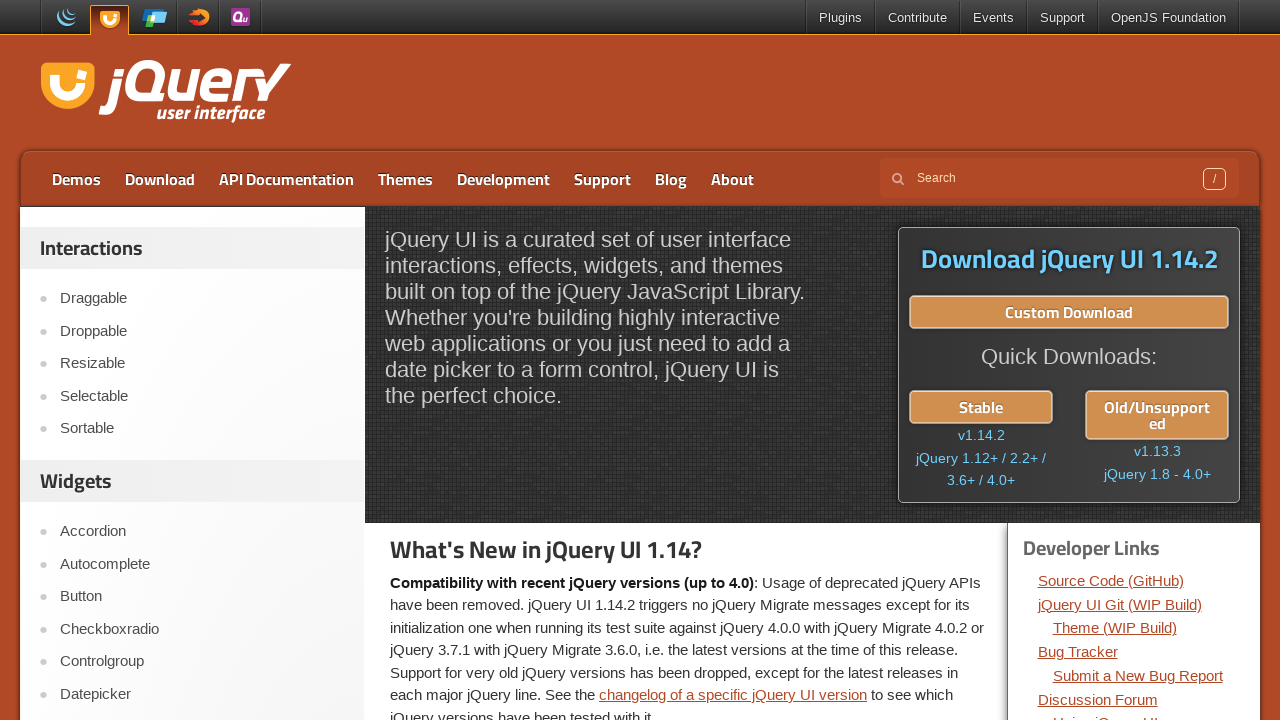

Scrolled down the page vertically by 400 pixels
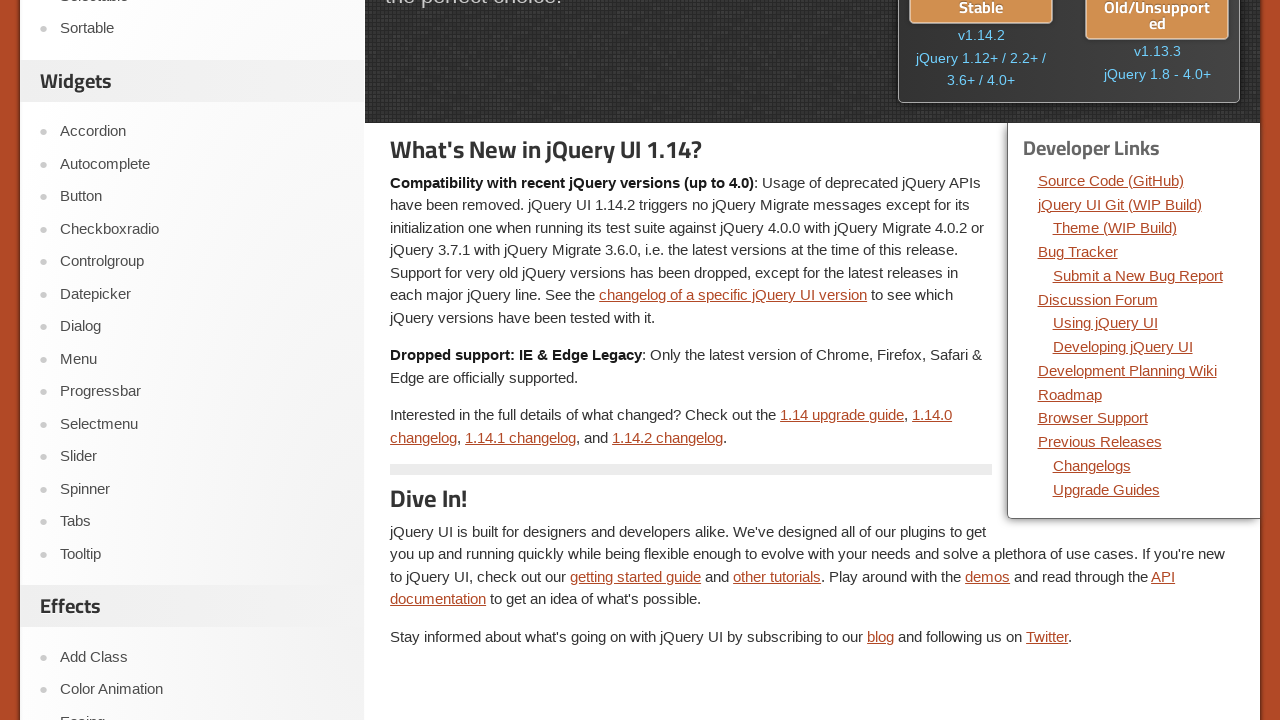

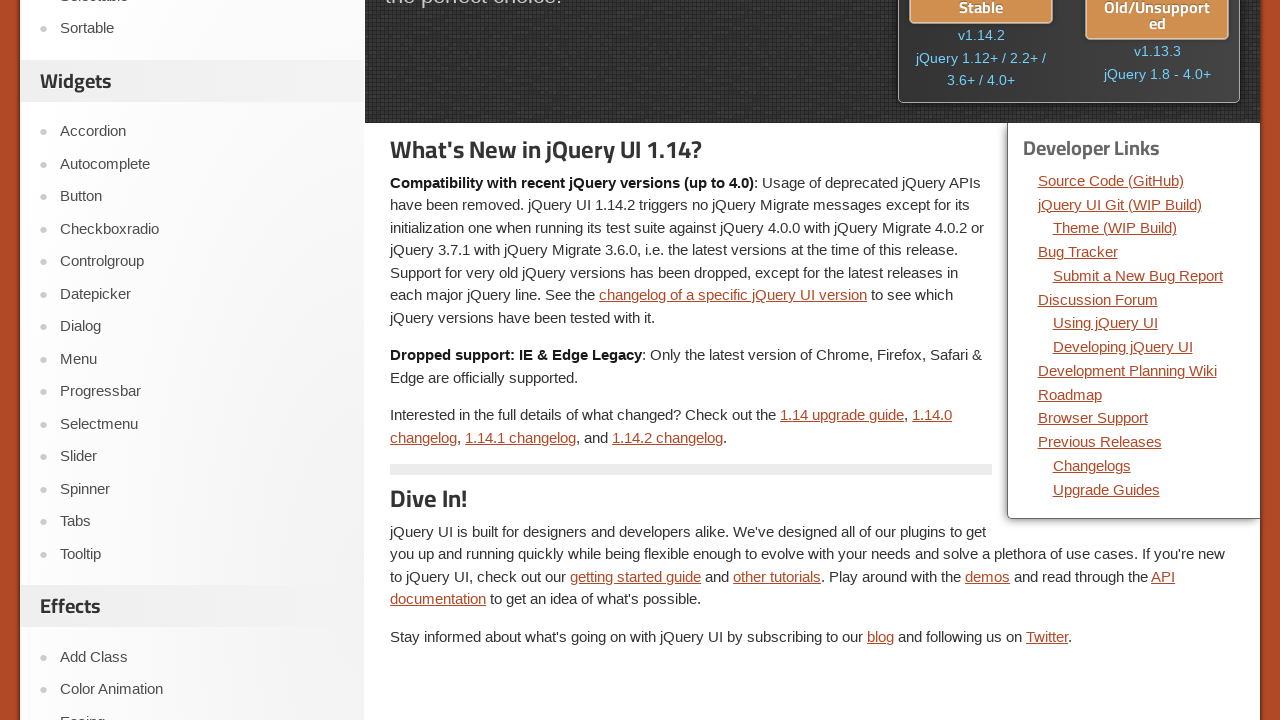